Tests form interactions on a practice page by checking checkboxes, selecting dropdown options, filling password field, submitting the form, and then navigating to shop to add a product to cart

Starting URL: https://rahulshettyacademy.com/angularpractice/

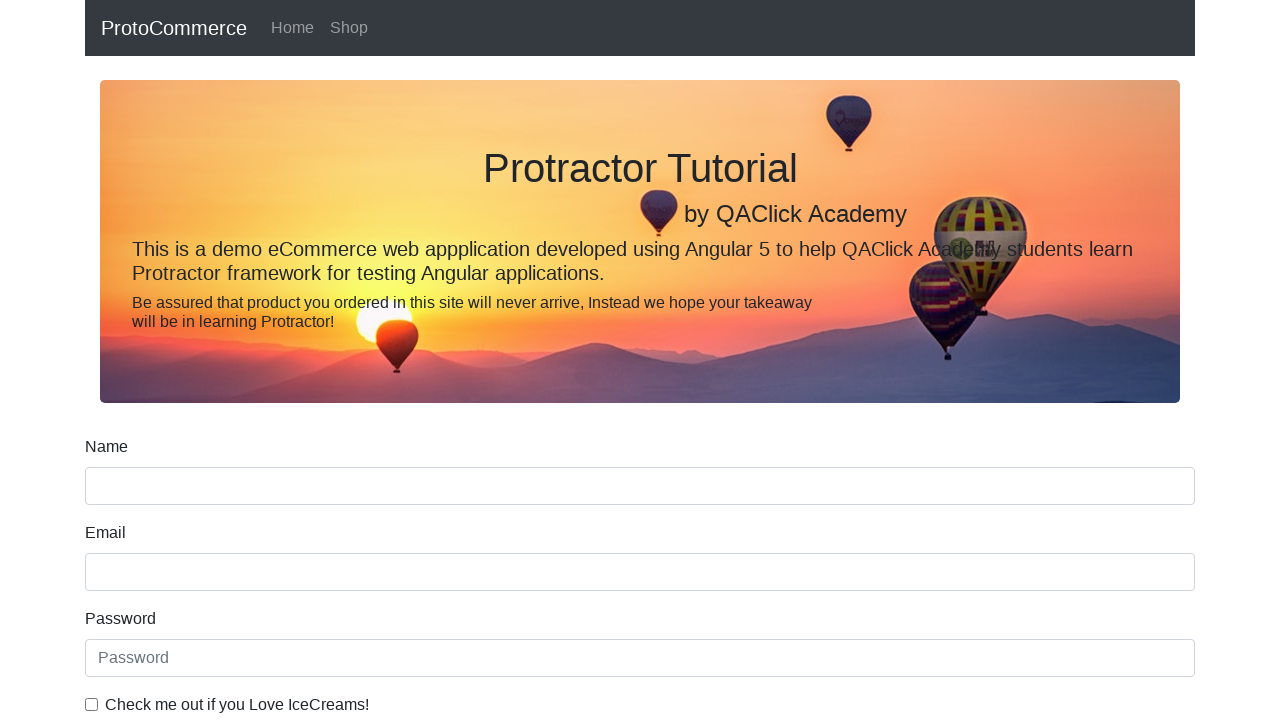

Checked the ice cream checkbox at (92, 704) on internal:label="Check me out if you Love IceCreams!"i
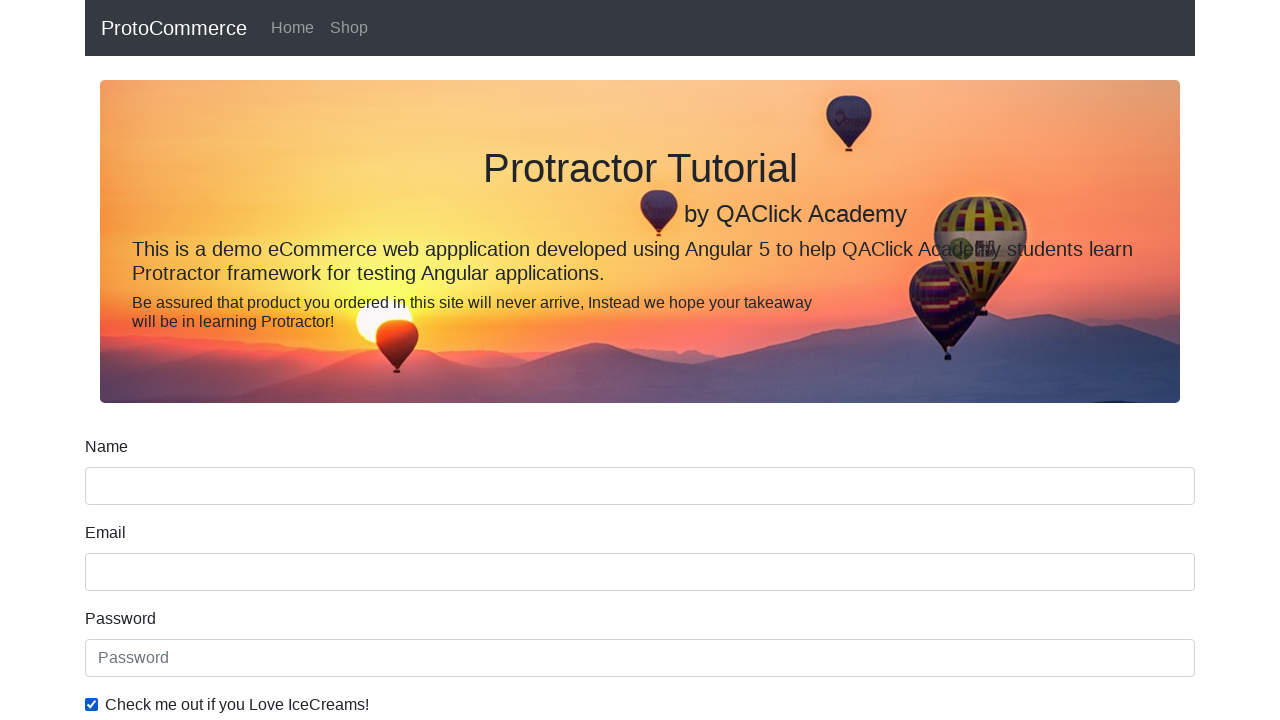

Checked the Employed radio button at (326, 360) on internal:label="Employed"i
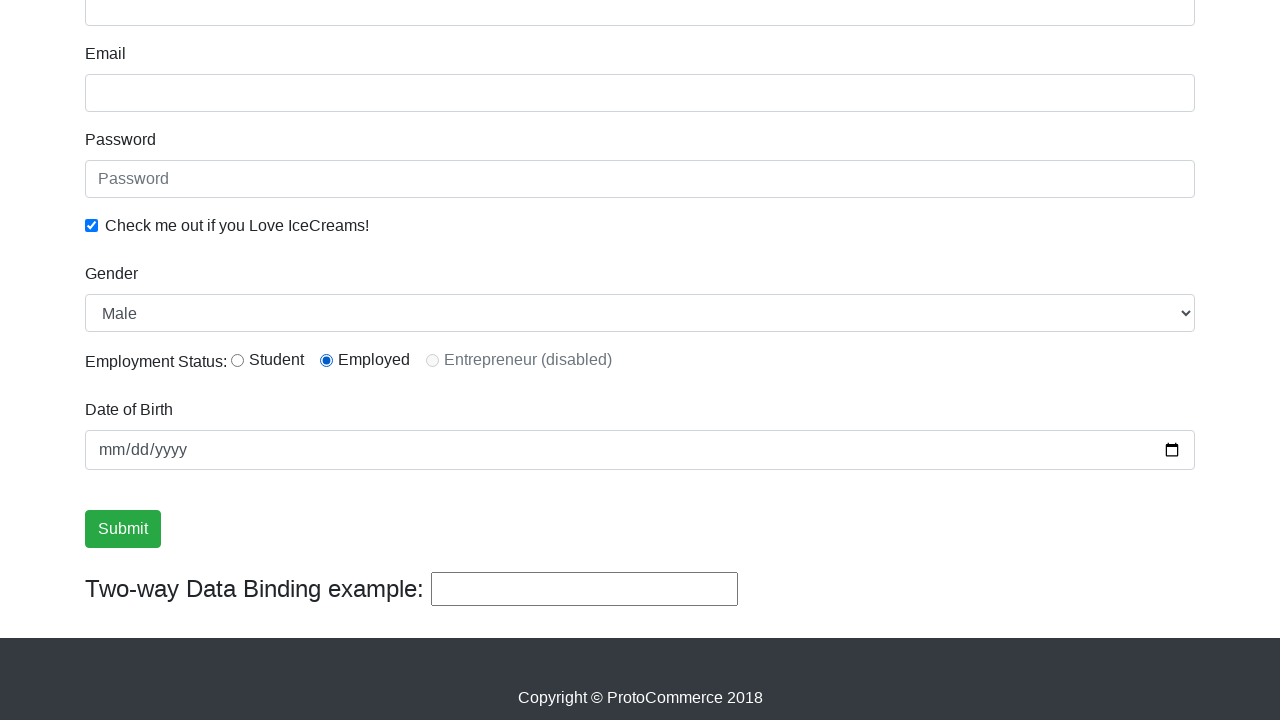

Selected Female from Gender dropdown on internal:label="Gender"i
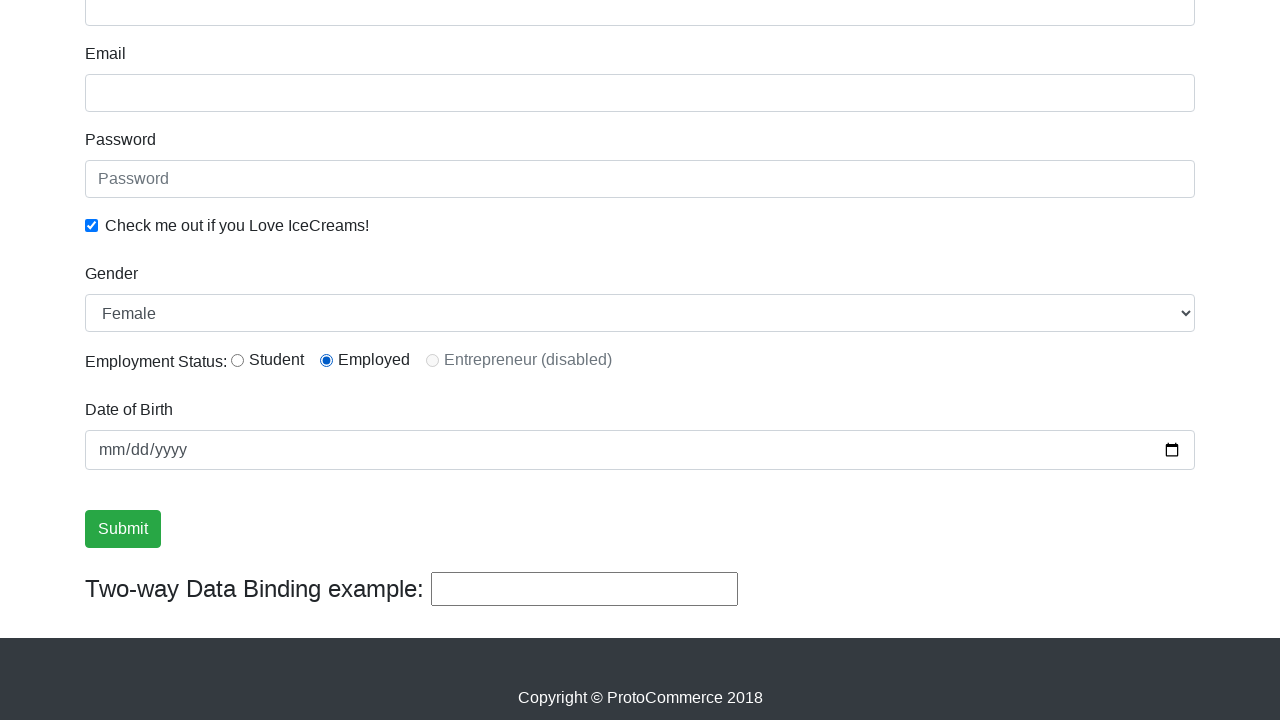

Filled password field with abc123 on internal:attr=[placeholder="Password"i]
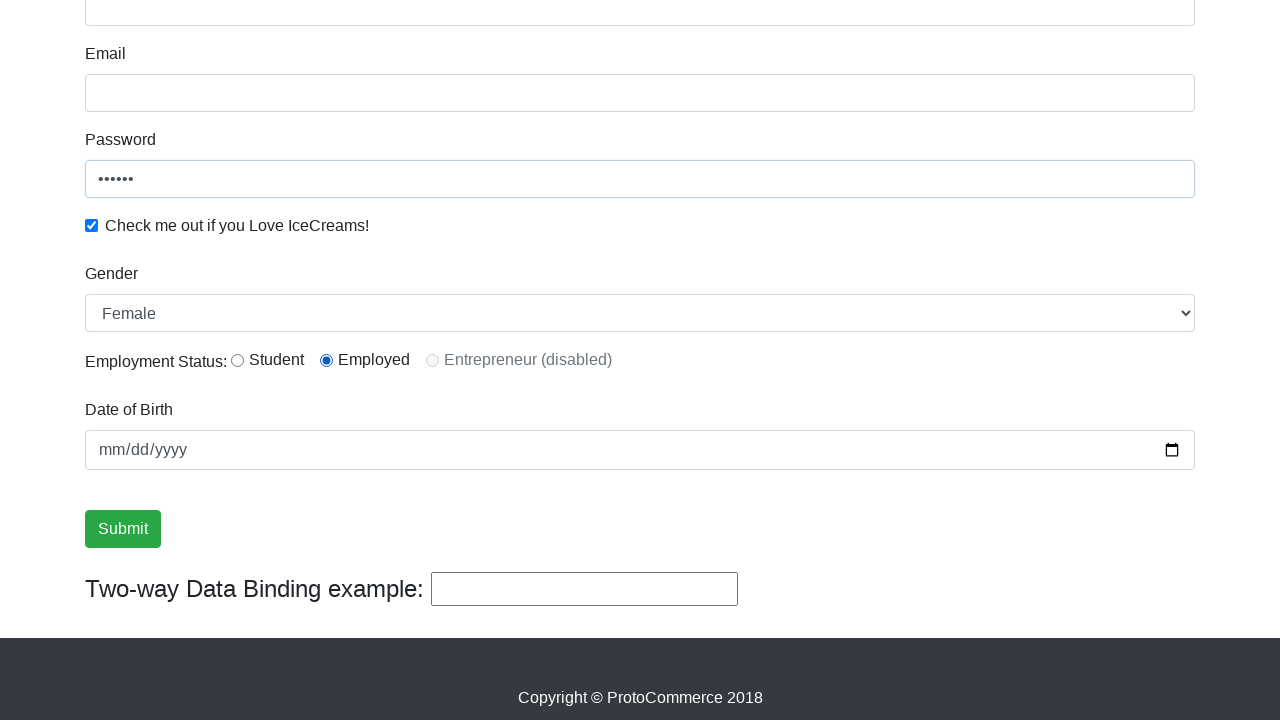

Clicked Submit button to submit the form at (123, 529) on internal:role=button[name="Submit"i]
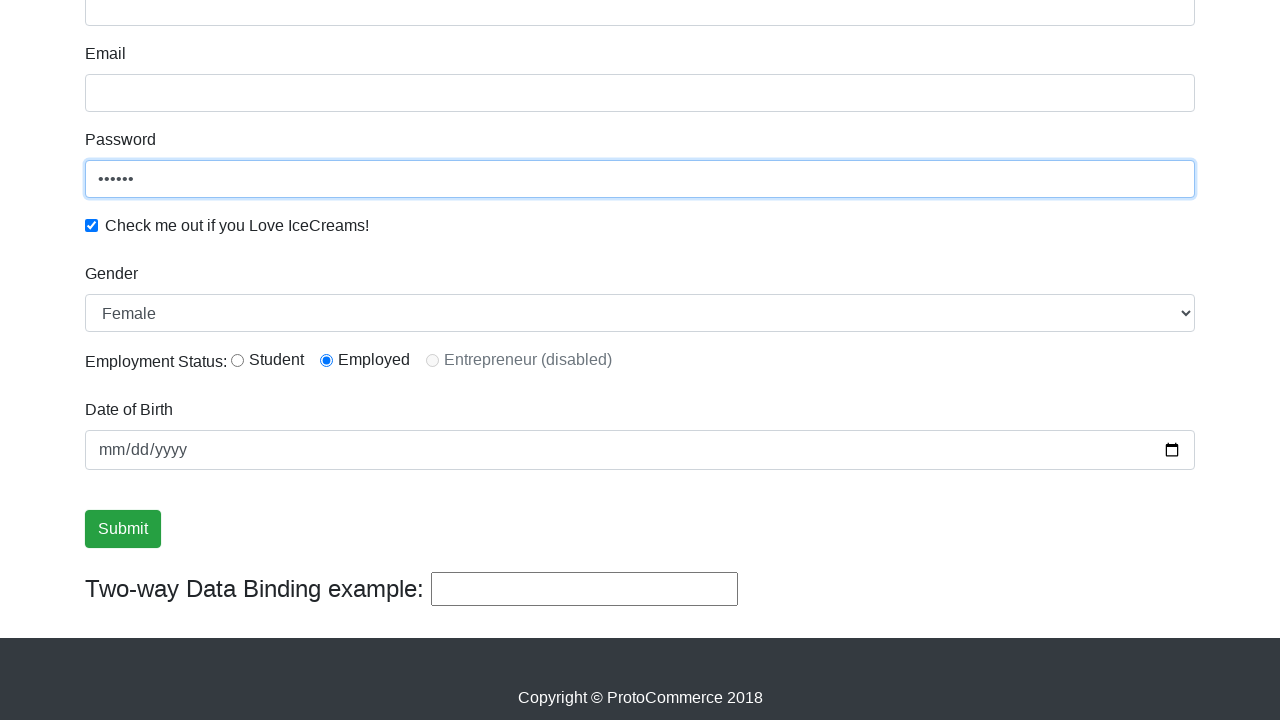

Verified success message is visible
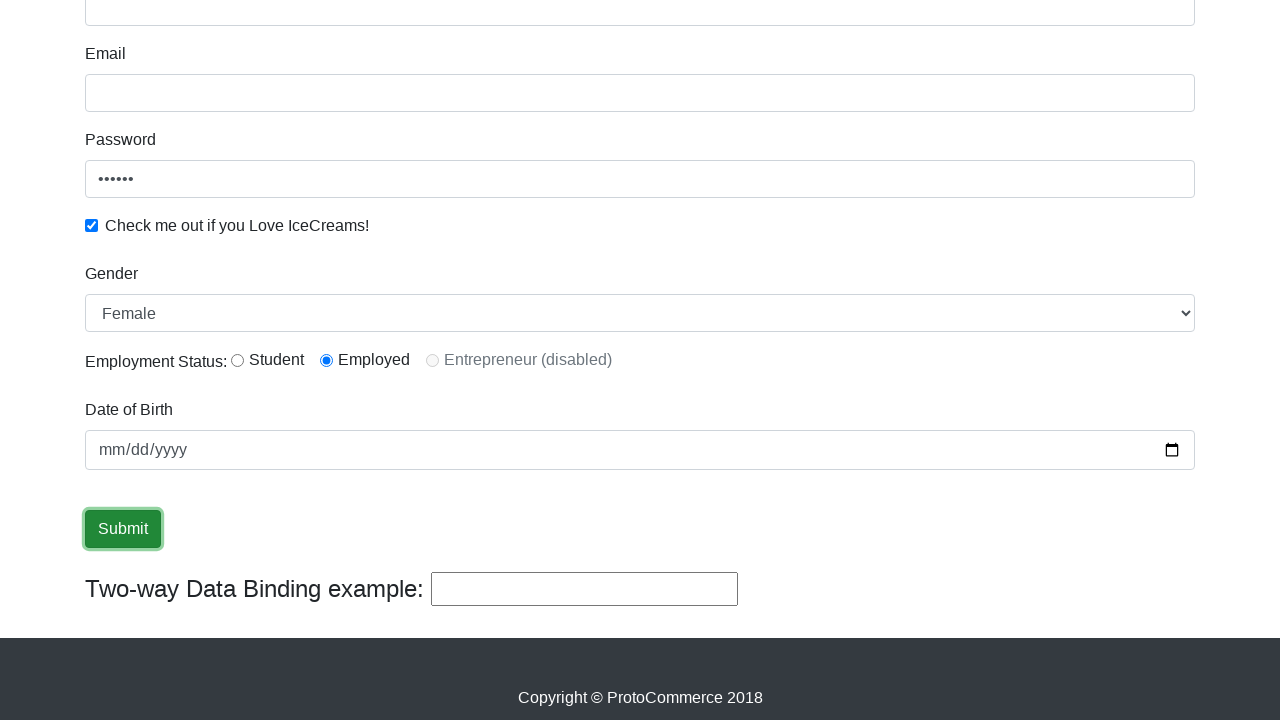

Clicked on Shop link to navigate to shop page at (349, 28) on internal:role=link[name="Shop"i]
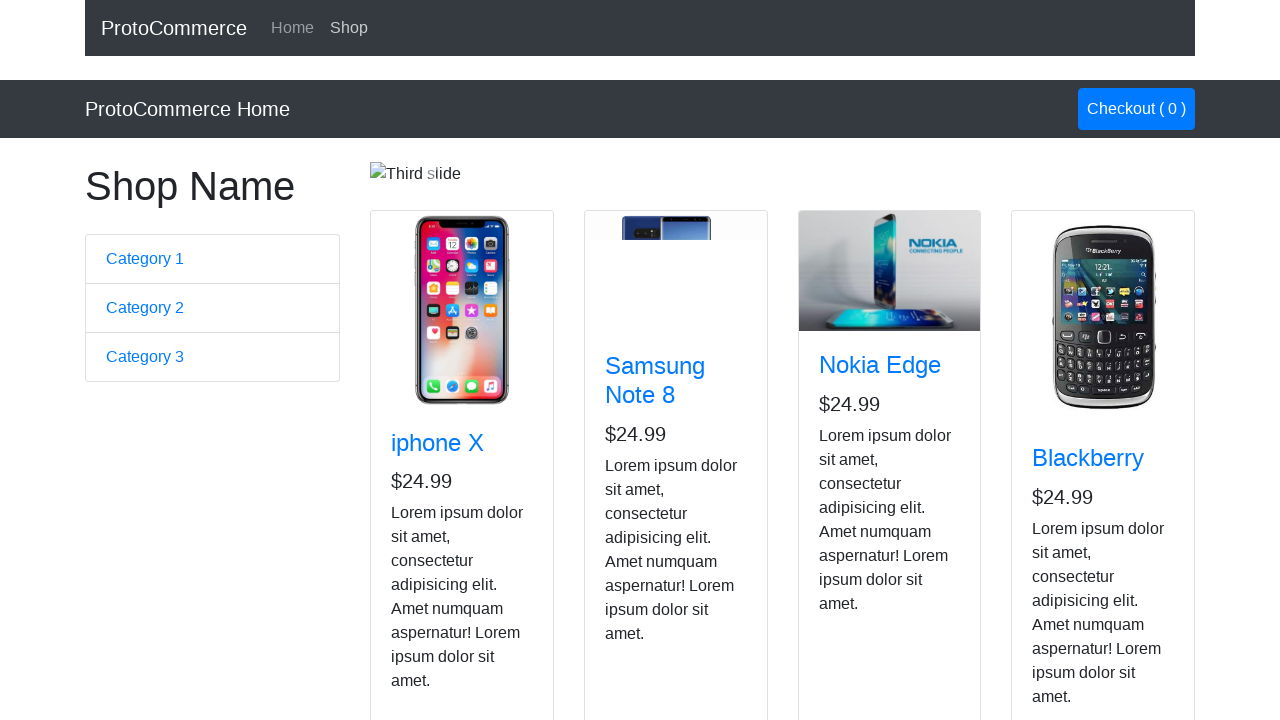

Clicked button for Nokia Edge product to add to cart at (854, 528) on app-card >> internal:has-text="Nokia Edge"i >> internal:role=button
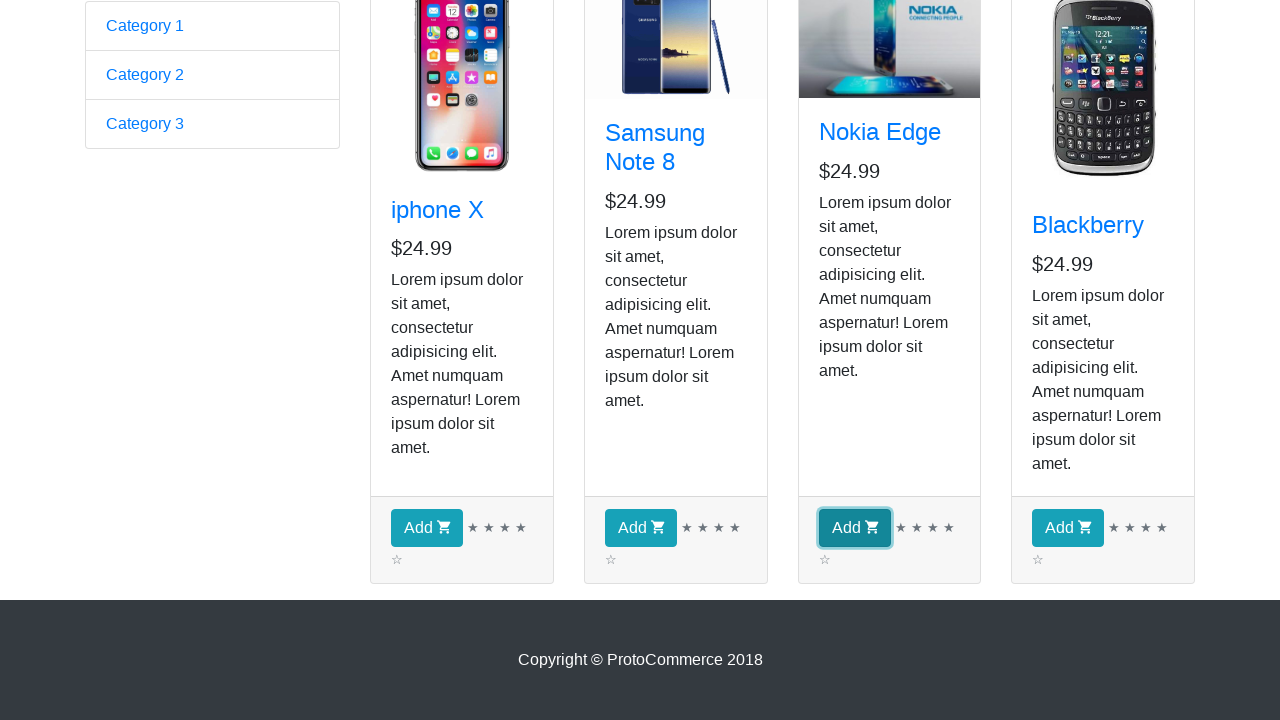

Waited 2 seconds for action to complete
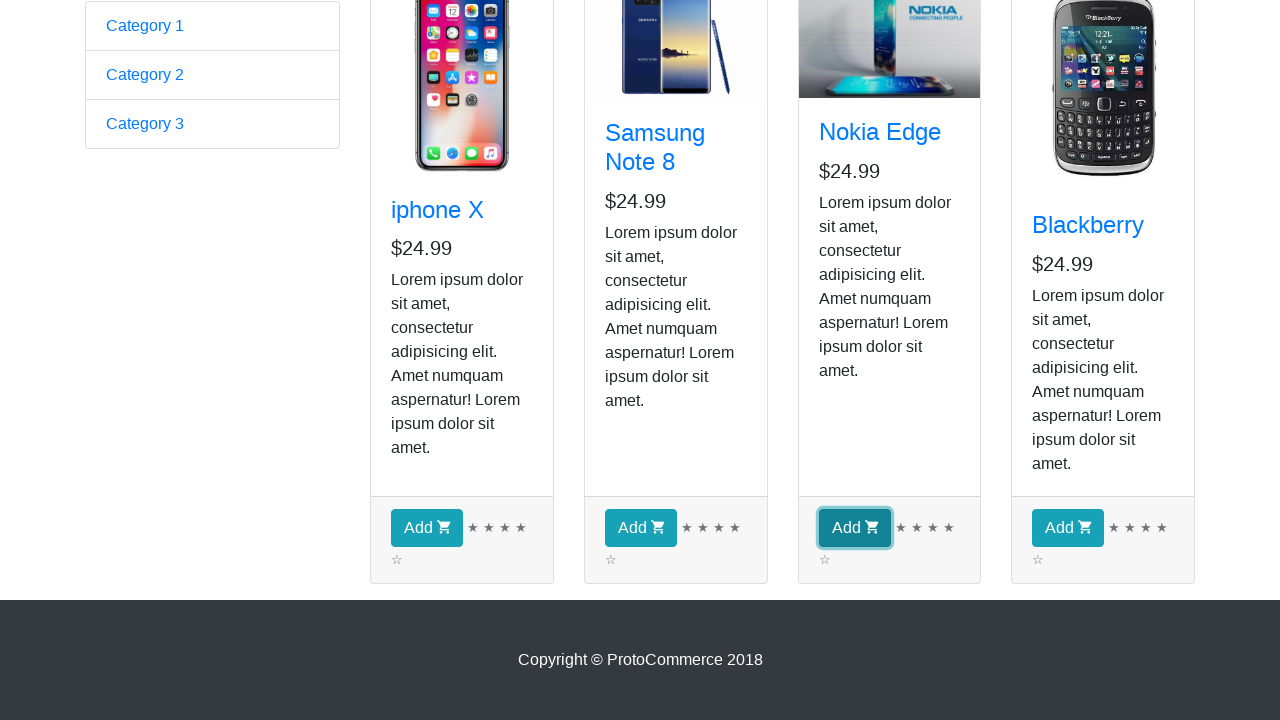

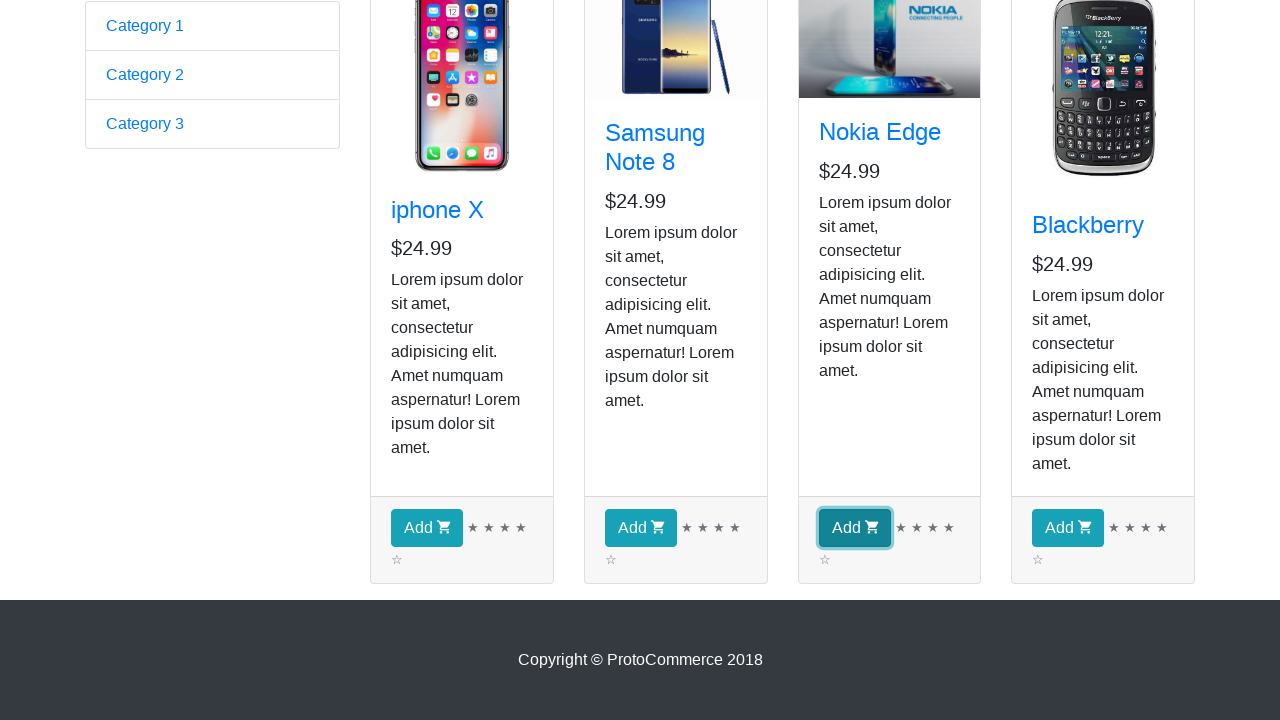